Tests sending a contact message with a numeric name value

Starting URL: https://www.demoblaze.com/index.html

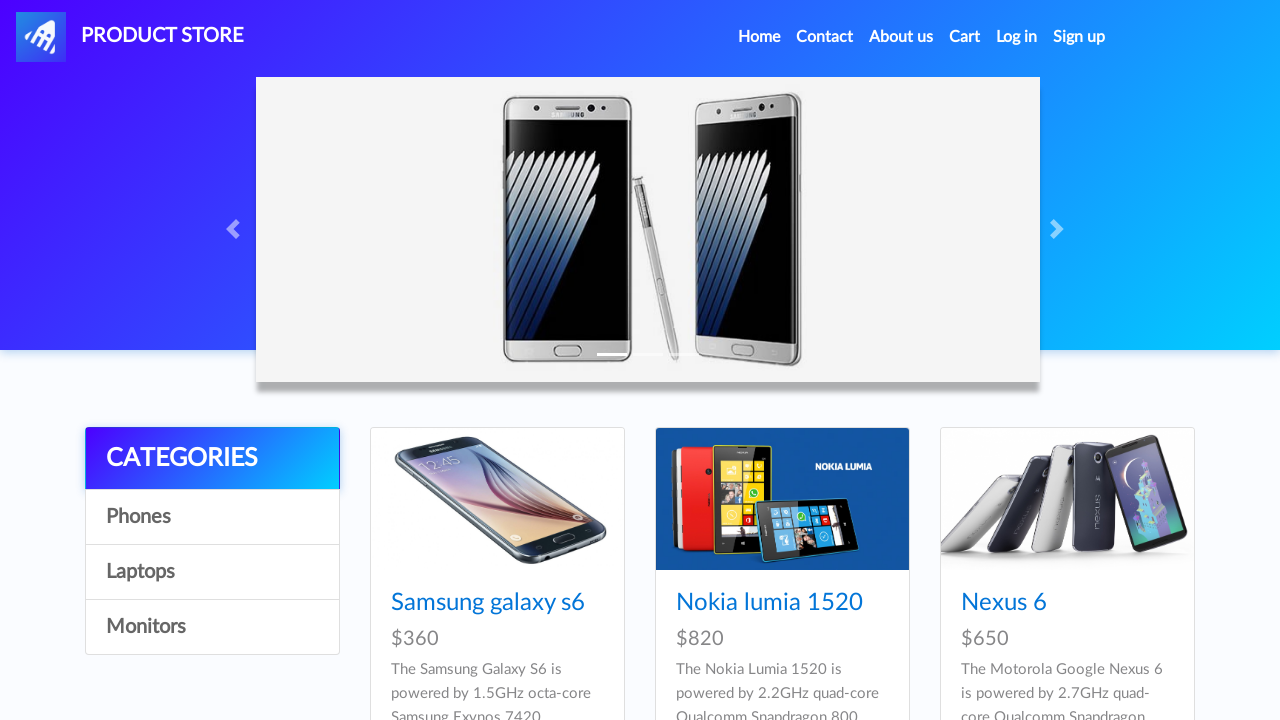

Clicked contact button to open modal at (825, 37) on a[data-target='#exampleModal']
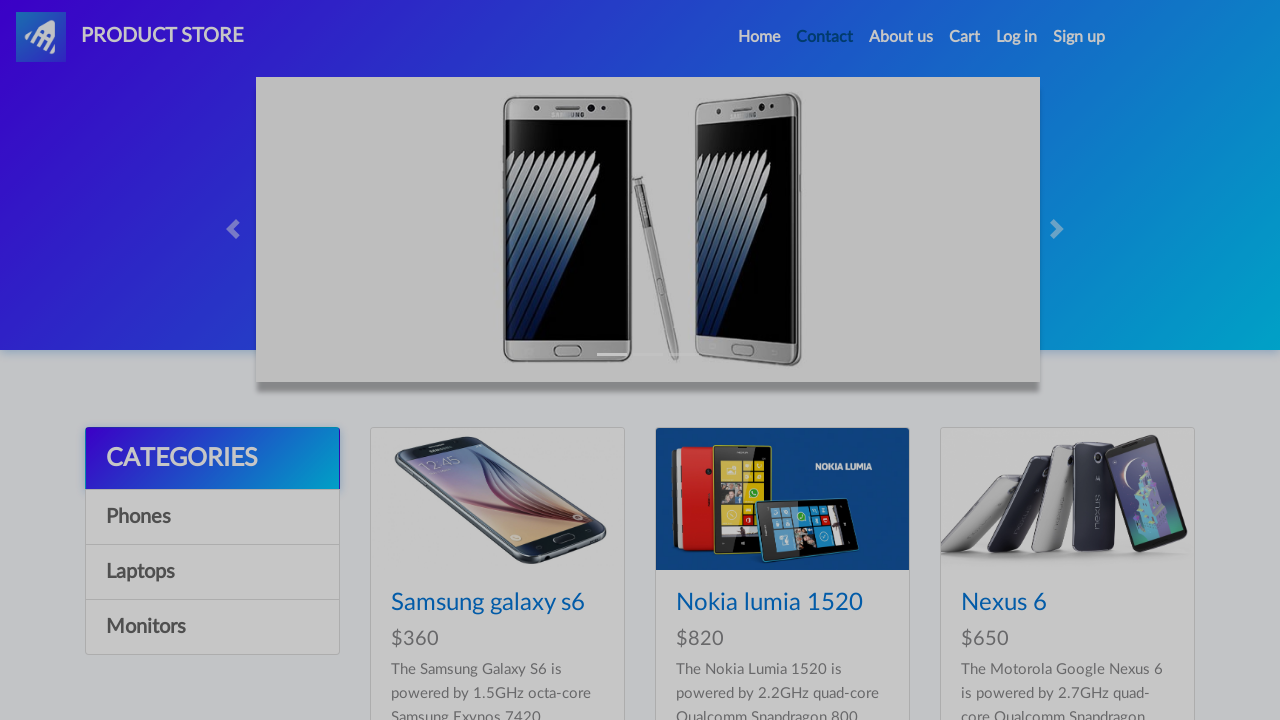

Contact modal loaded and became visible
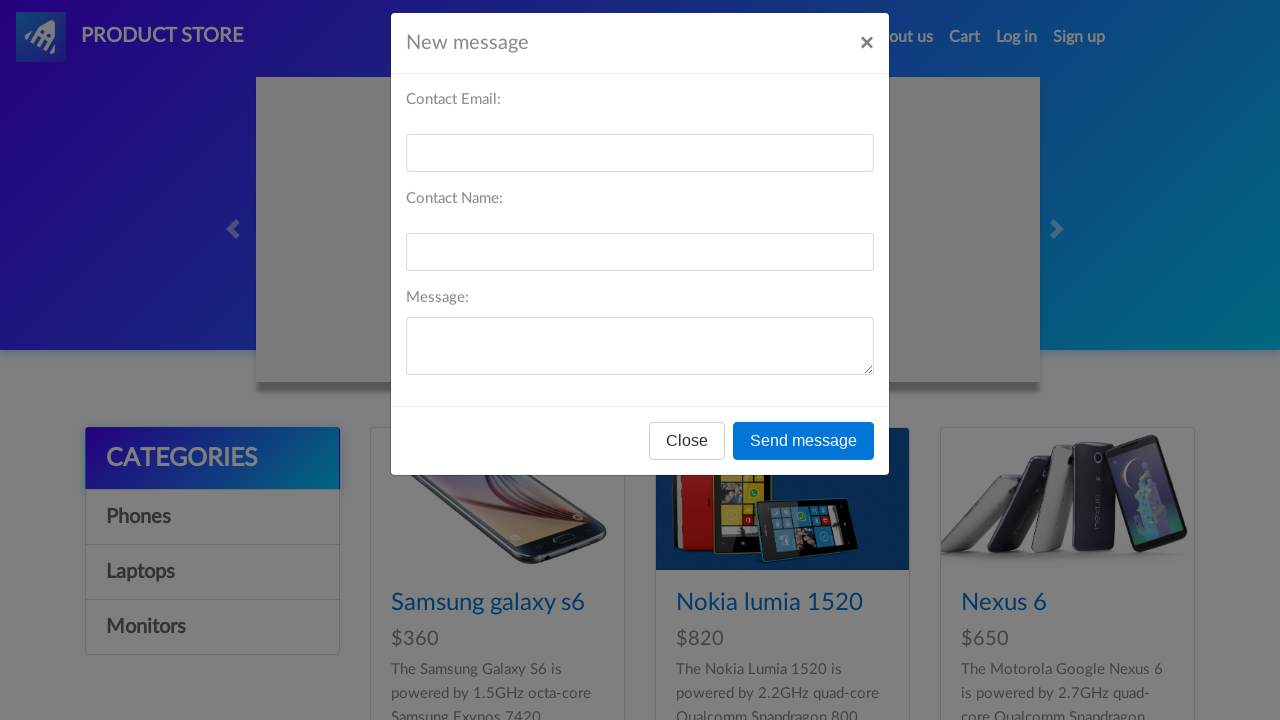

Filled email field with 'Jhon237@gmail.com' on #recipient-email
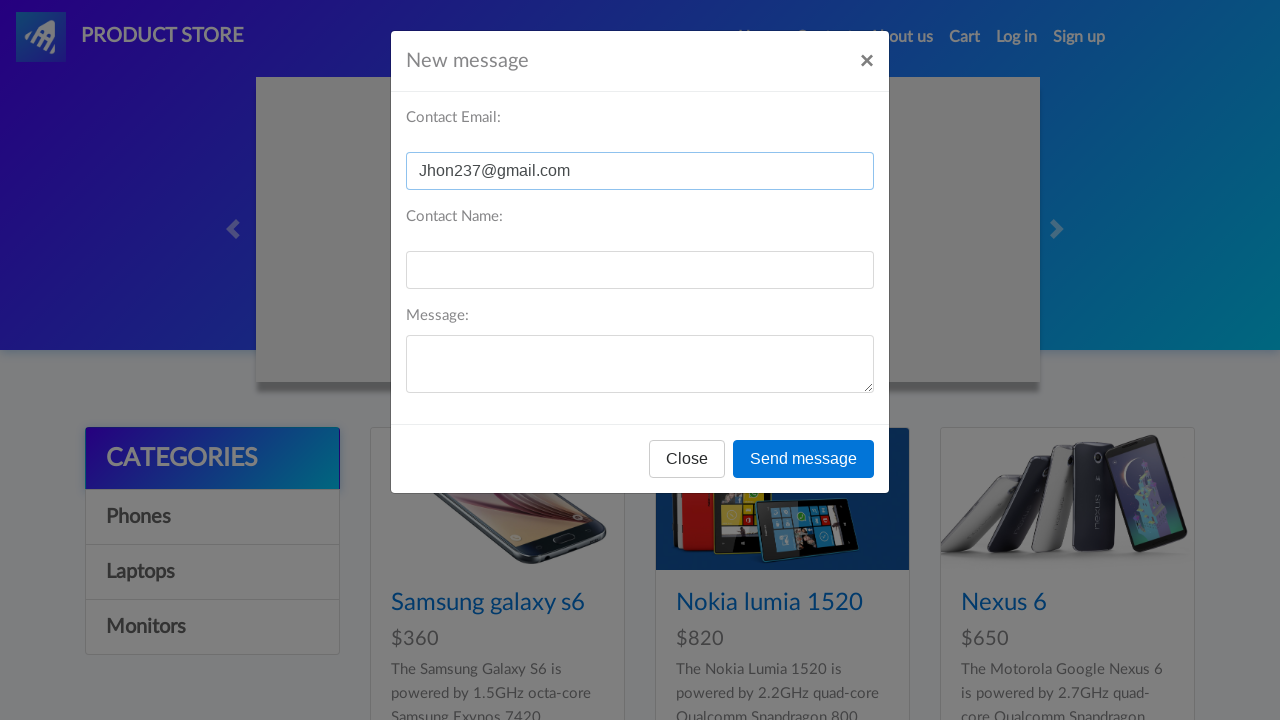

Filled name field with numeric value '24324' on #recipient-name
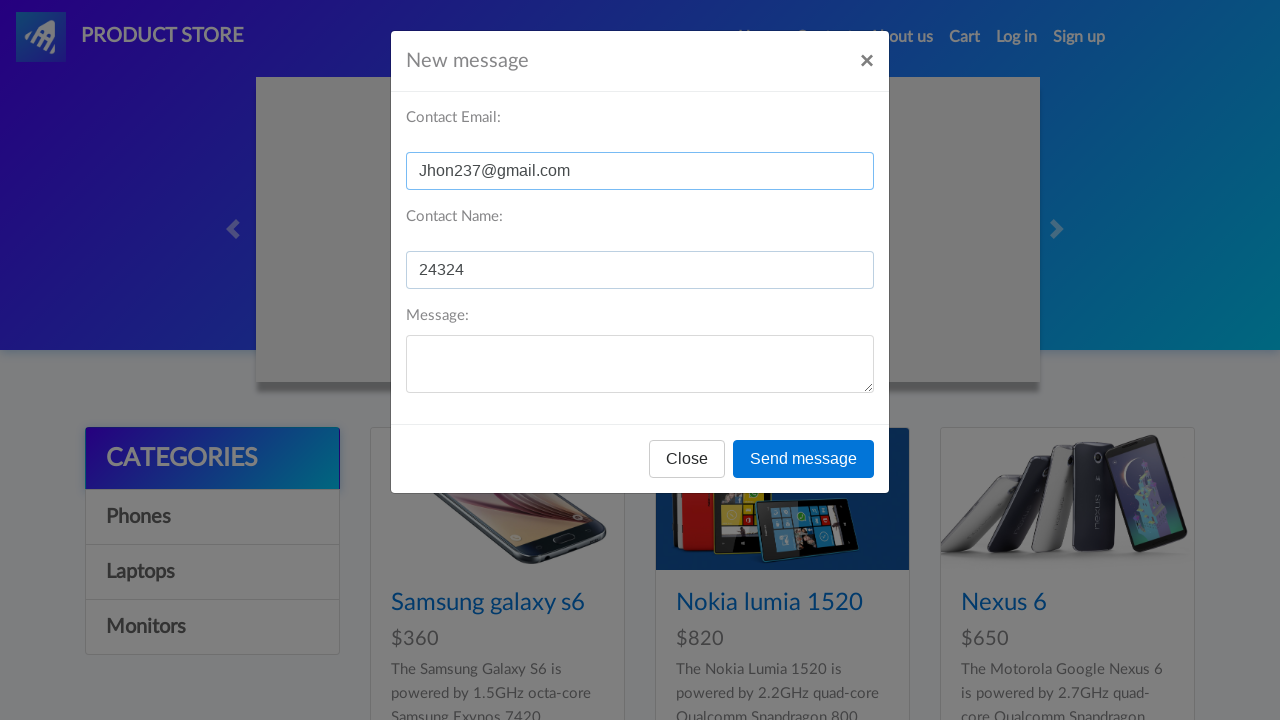

Filled message field with contact message on #message-text
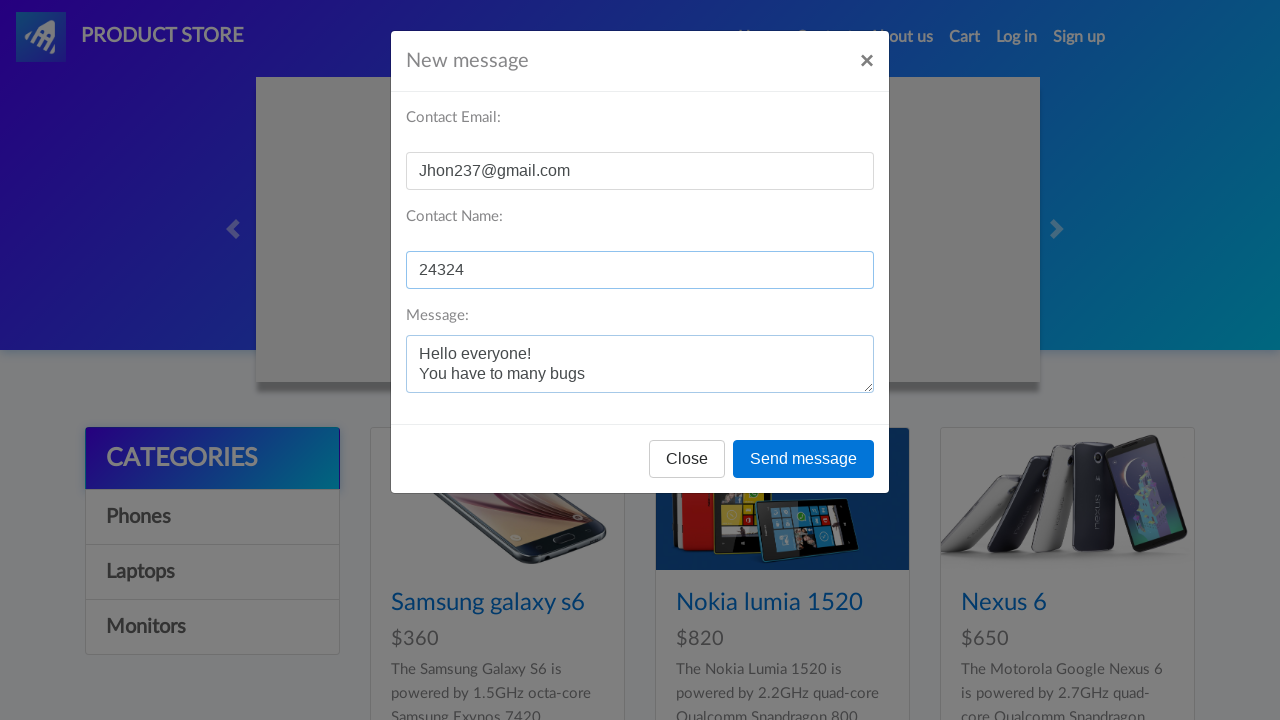

Clicked send message button at (804, 459) on button[onclick='send()']
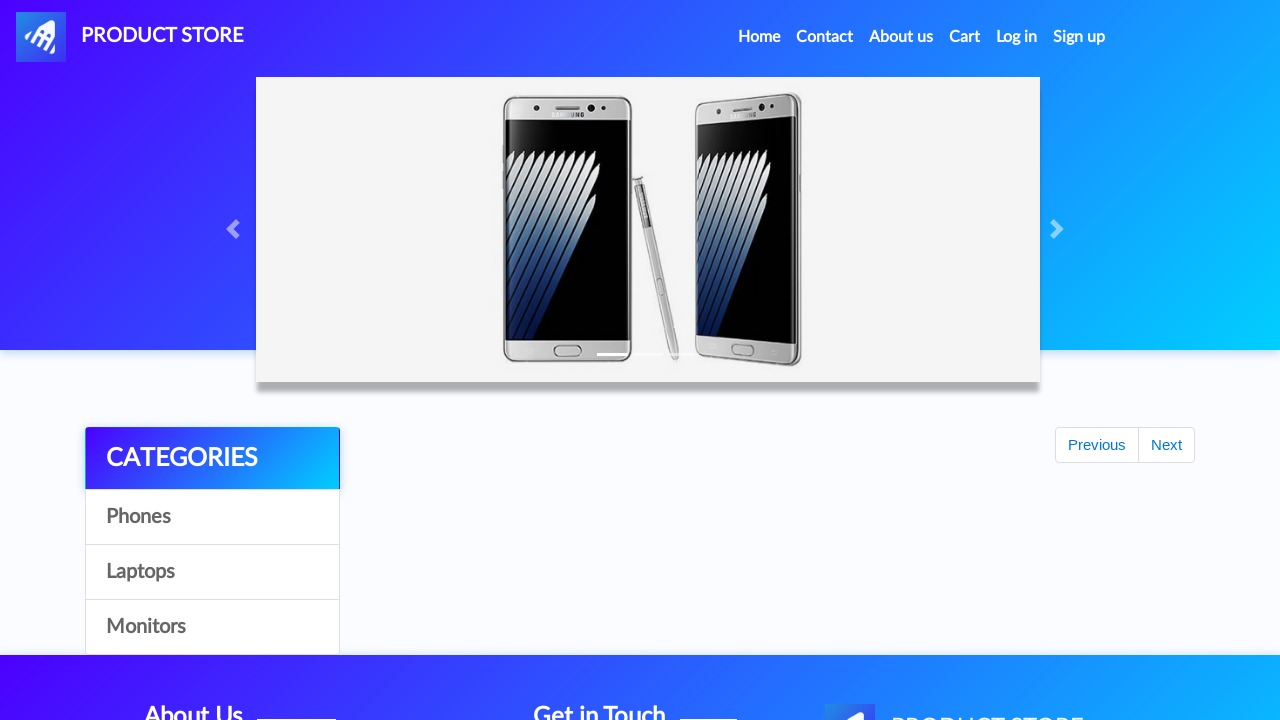

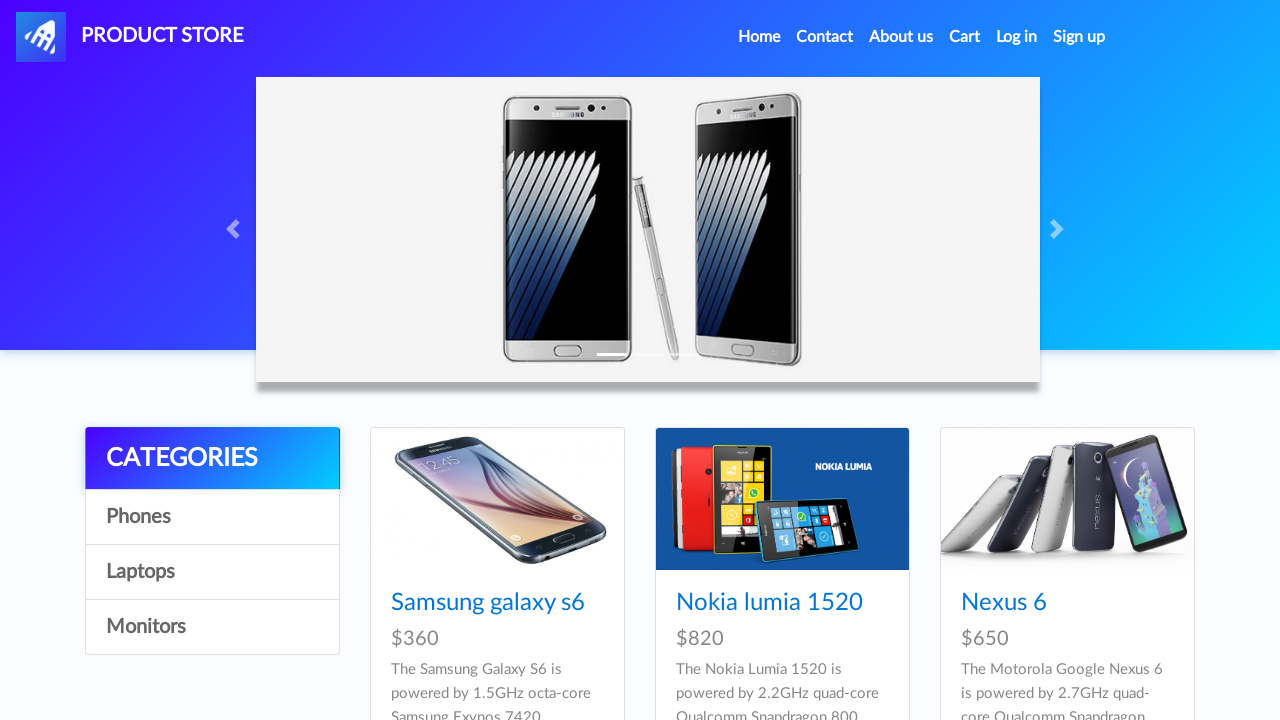